Tests JavaScript alert handling by clicking a button that triggers a JS alert and then accepting the alert dialog

Starting URL: https://the-internet.herokuapp.com/javascript_alerts

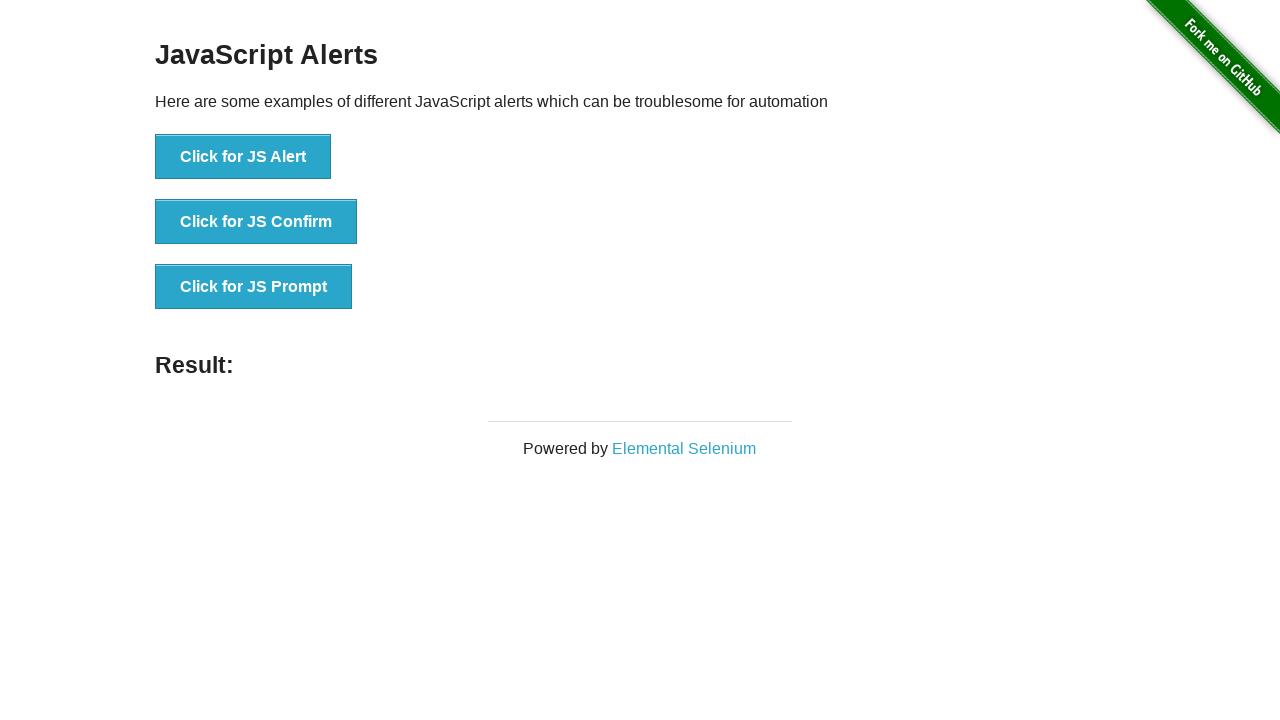

Set up dialog handler to accept alerts
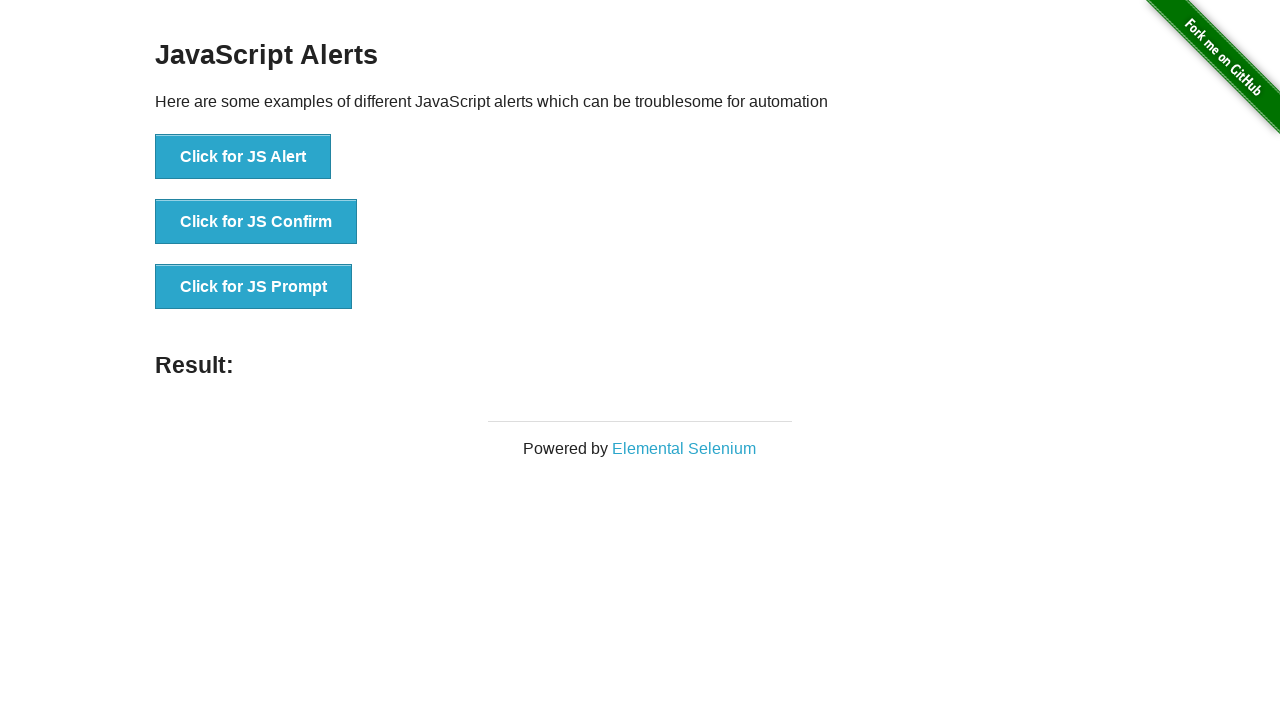

Clicked button to trigger JavaScript alert at (243, 157) on xpath=//button[text()='Click for JS Alert']
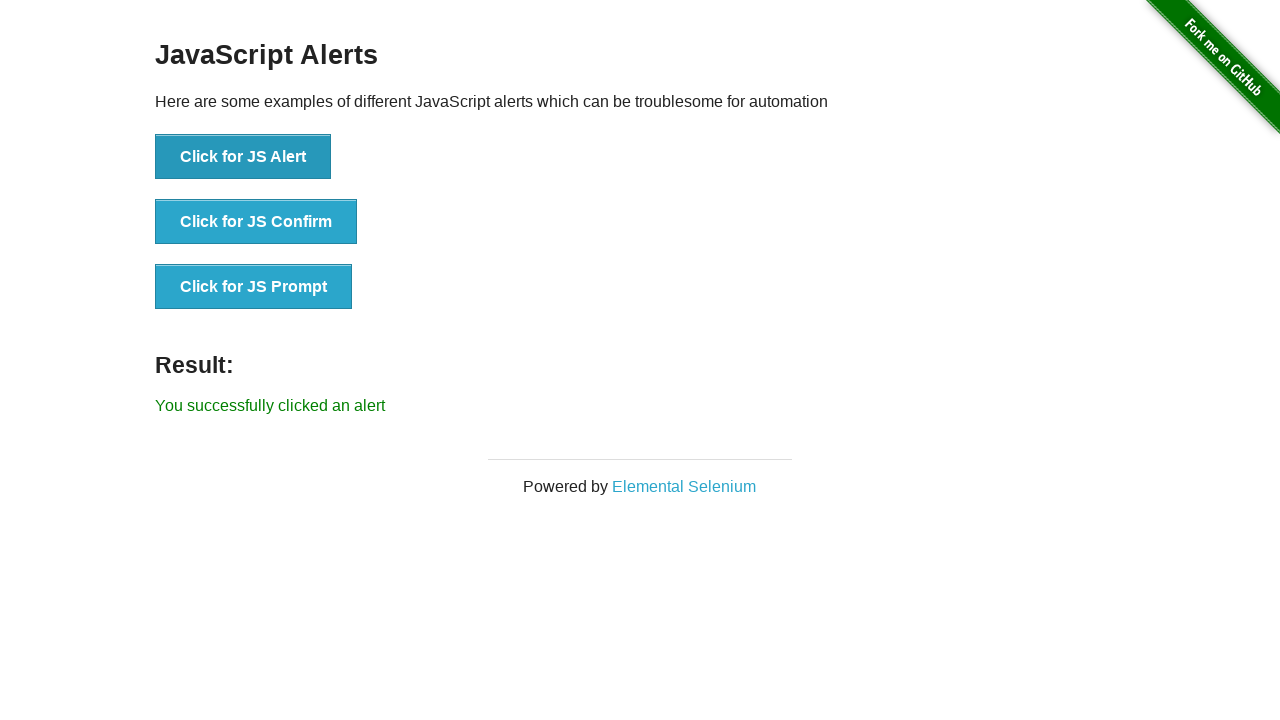

Alert was accepted and result message appeared
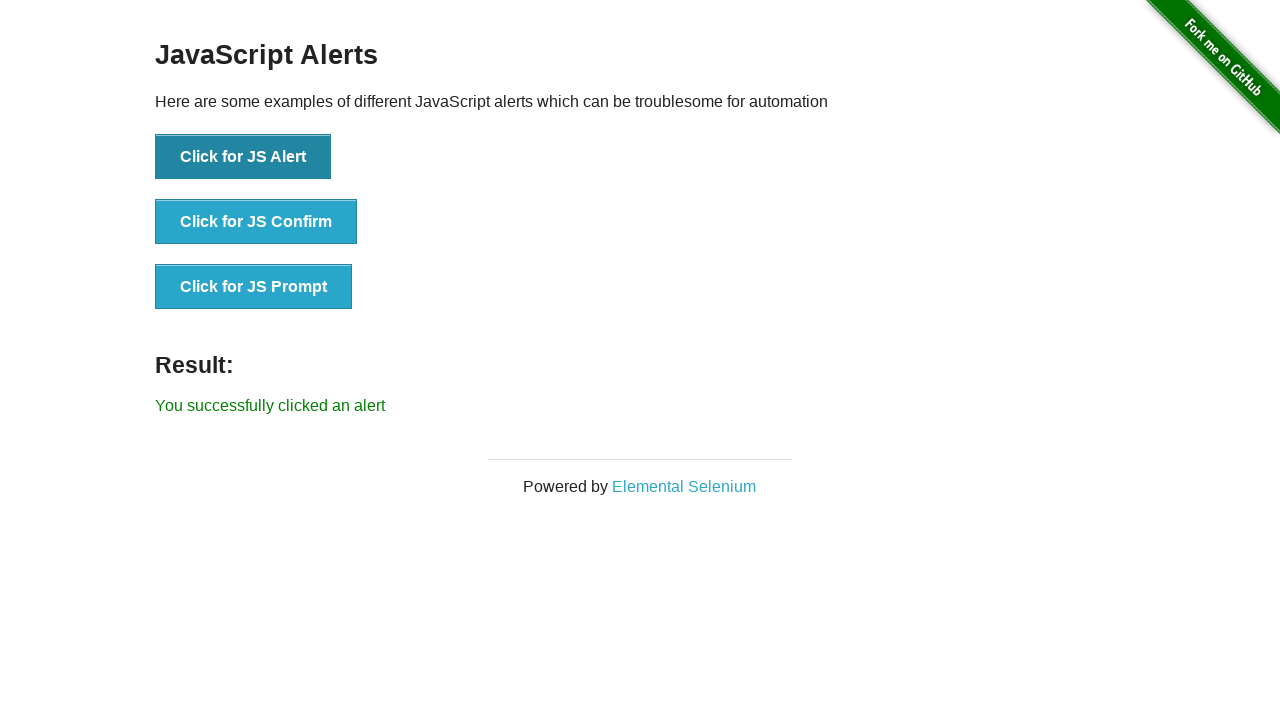

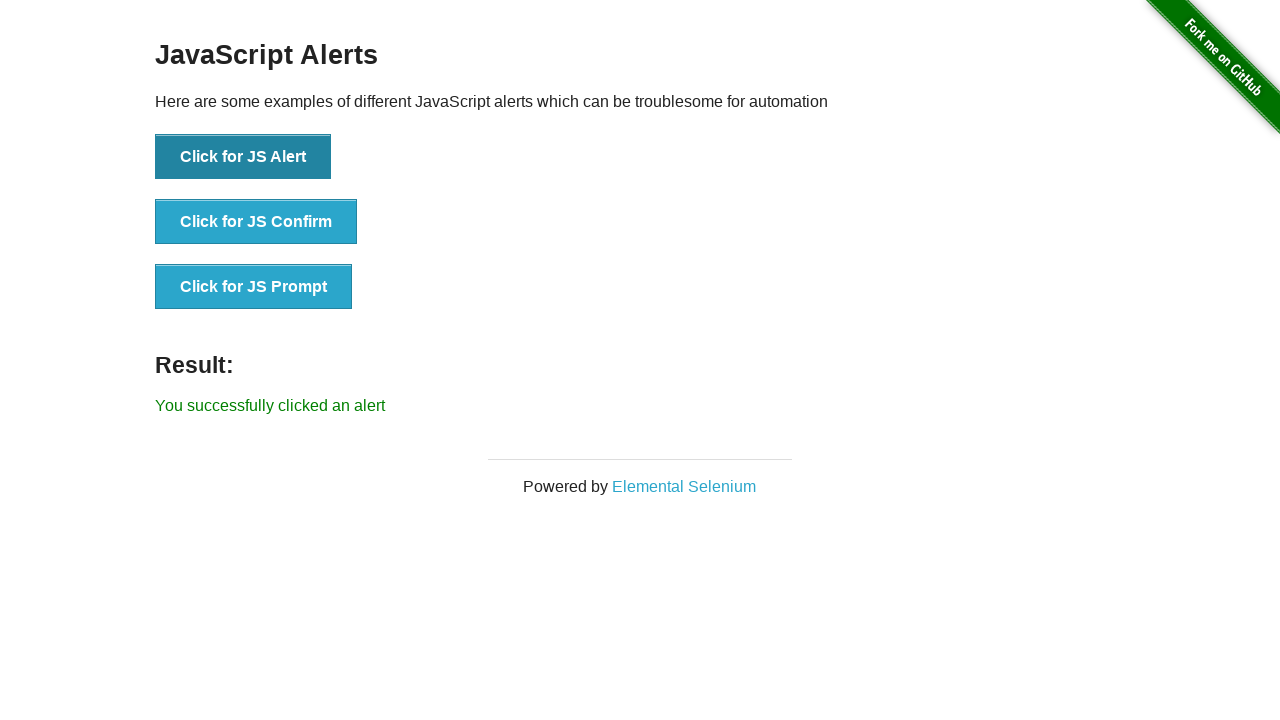